Tests radio button interactions by checking which radio button is selected by default and selecting a radio button if not already selected

Starting URL: https://www.leafground.com/radio.xhtml

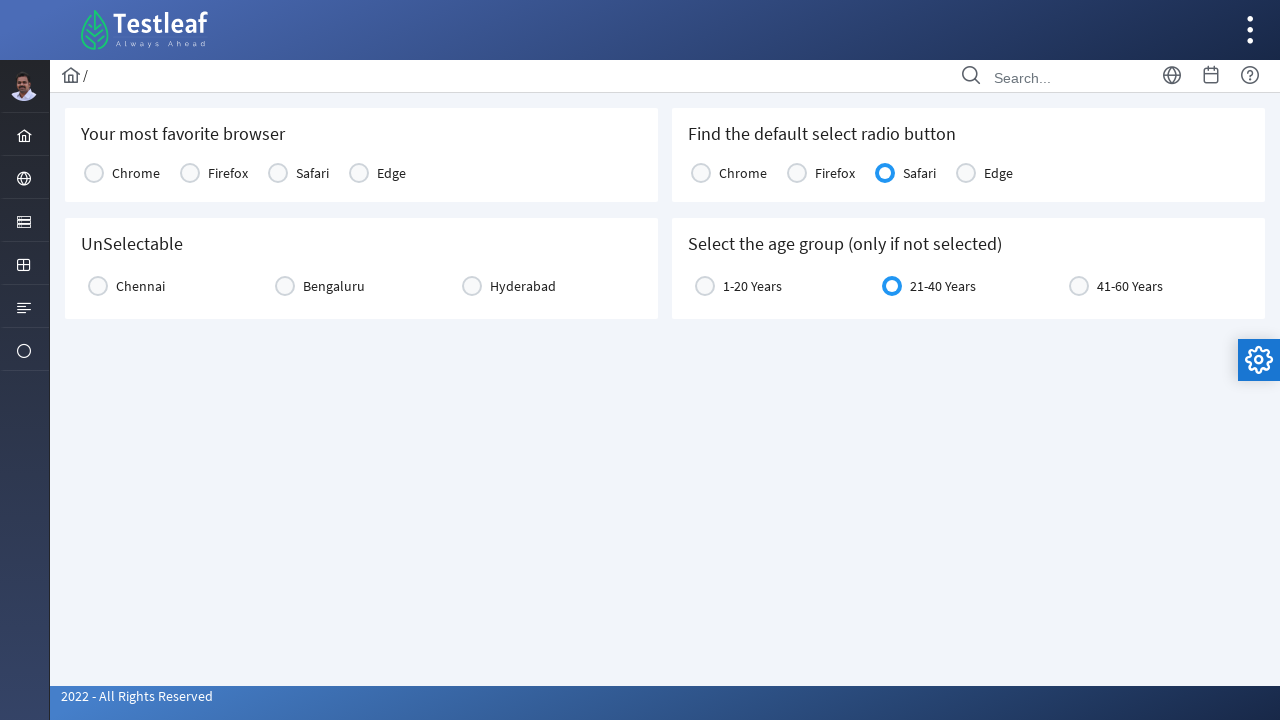

Checked if Safari radio button is selected by default
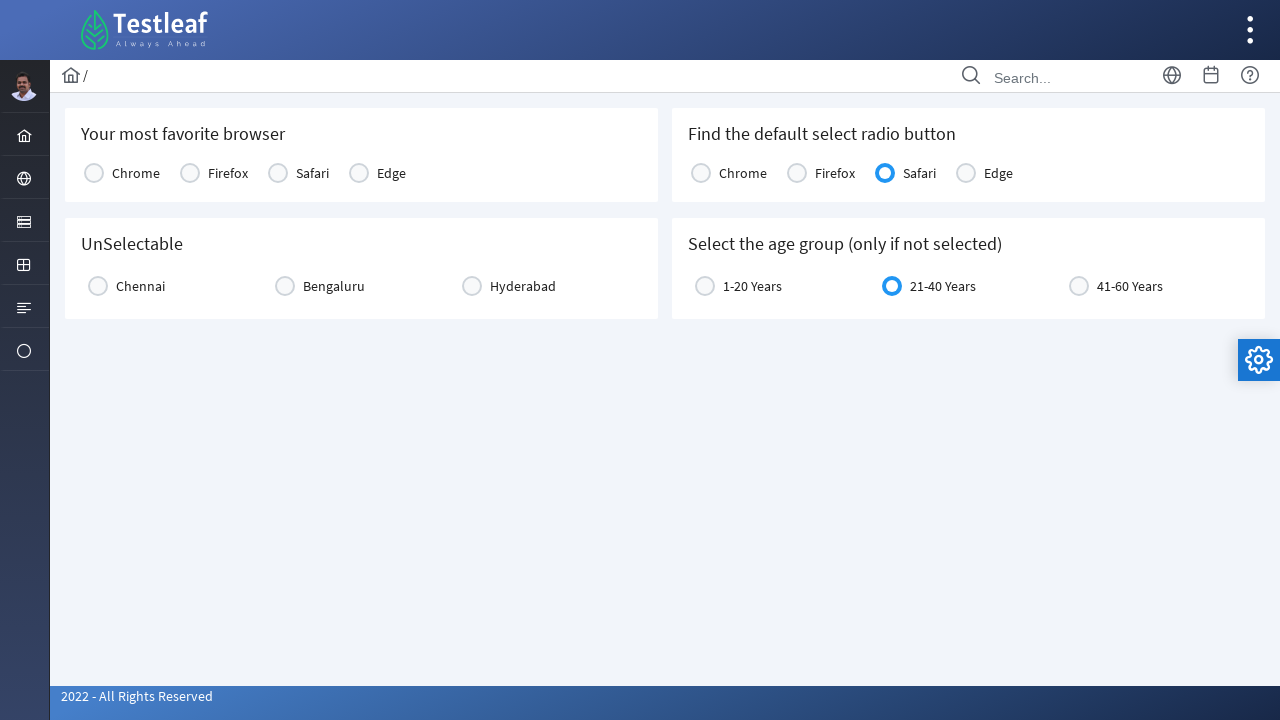

Checked if Firefox radio button is selected by default
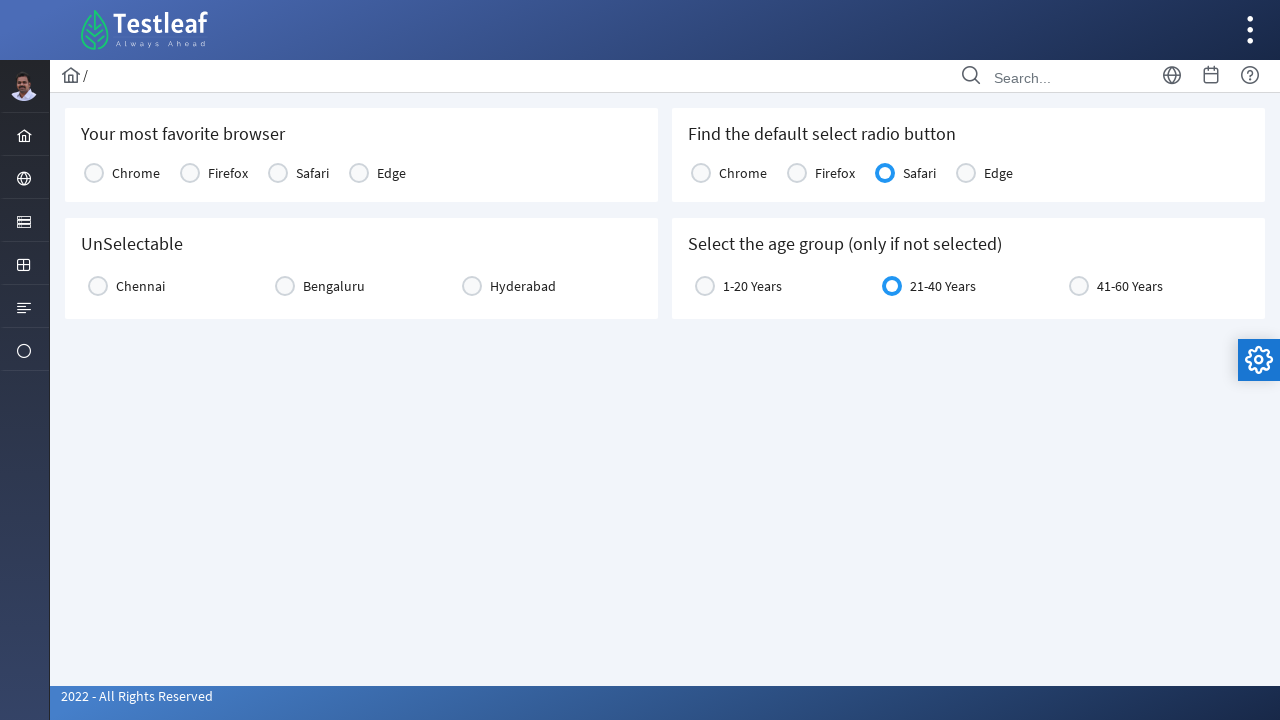

Checked if Chrome radio button is selected by default
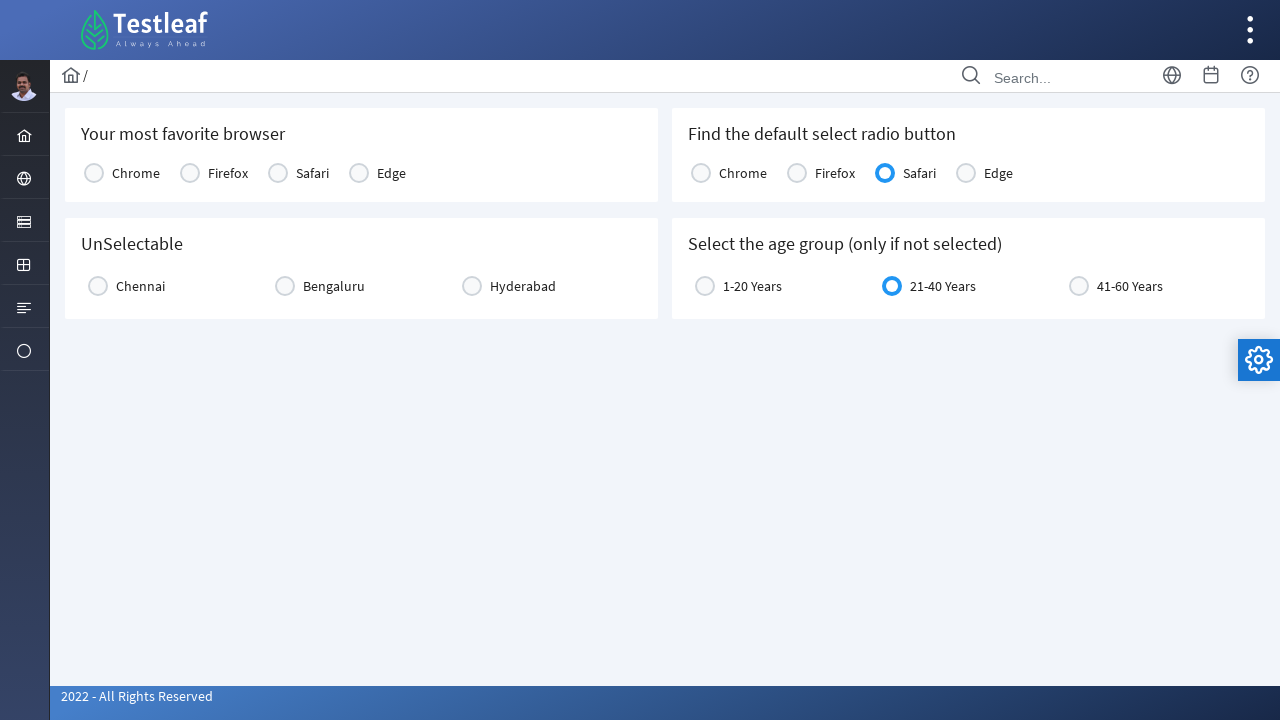

Checked if Edge radio button is selected by default
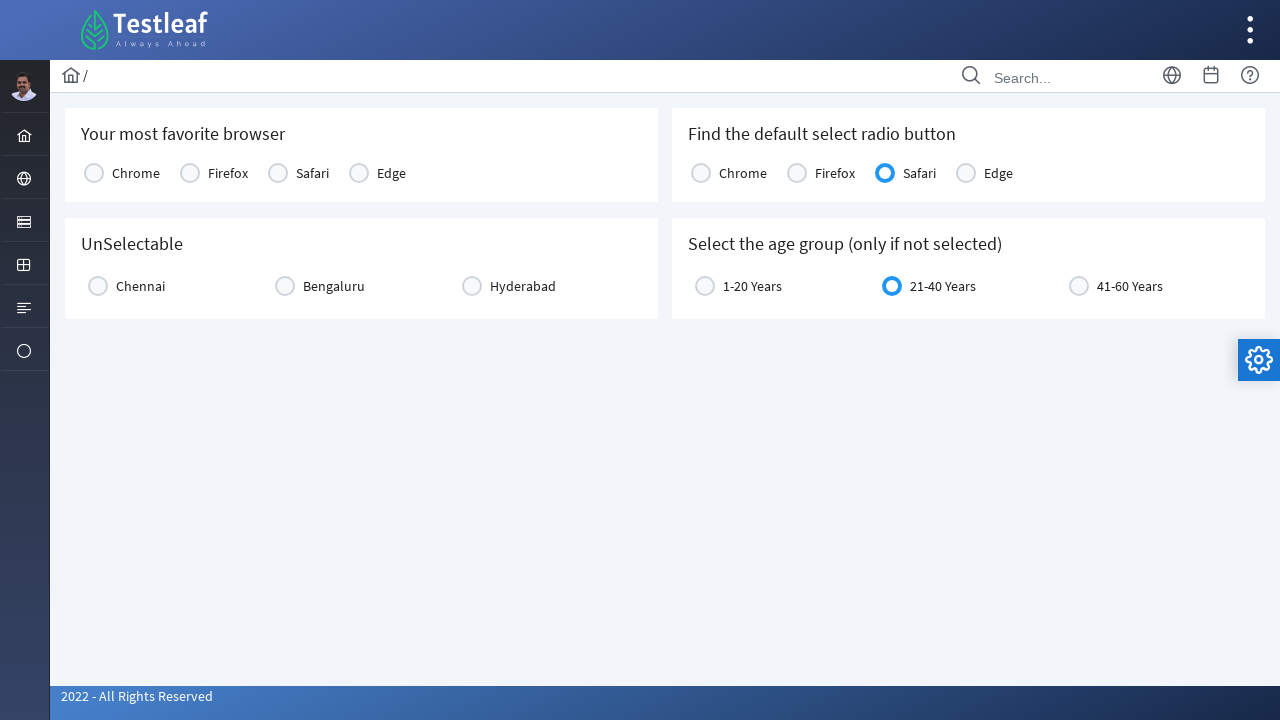

Located all radio buttons in the console2 table
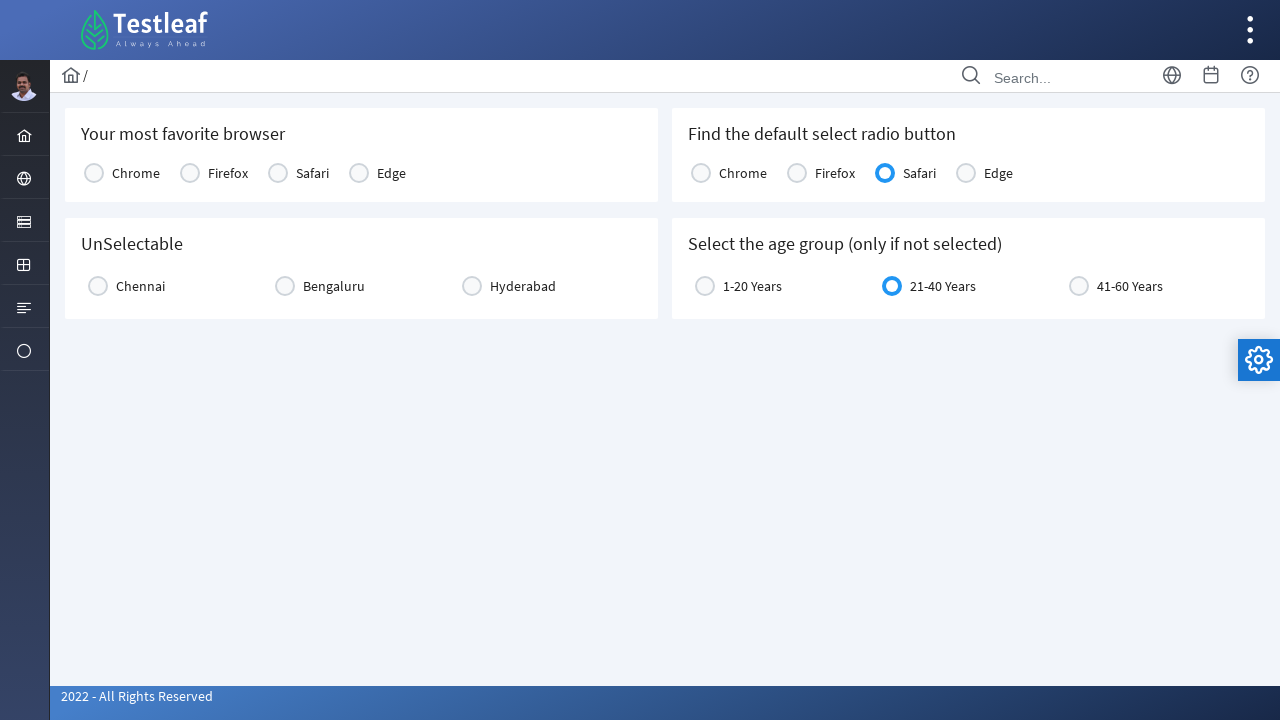

Found that radio button at index 2 is currently selected
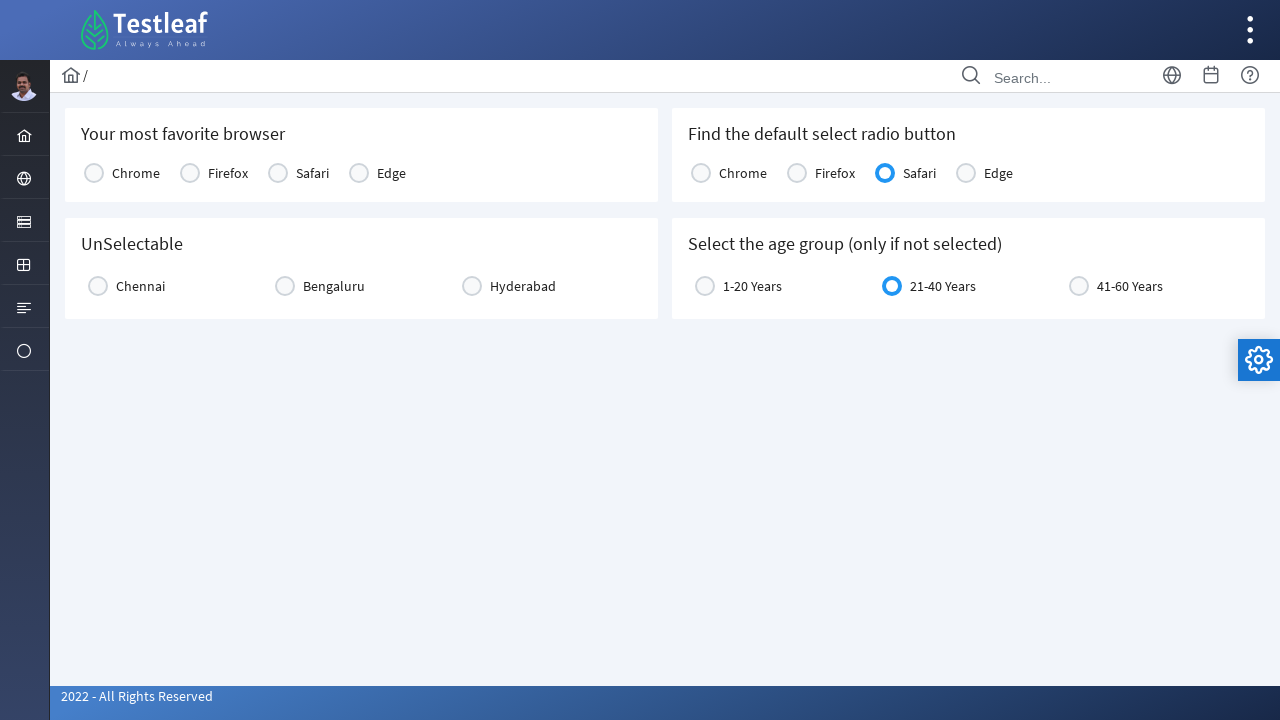

Located the age radio button (first option)
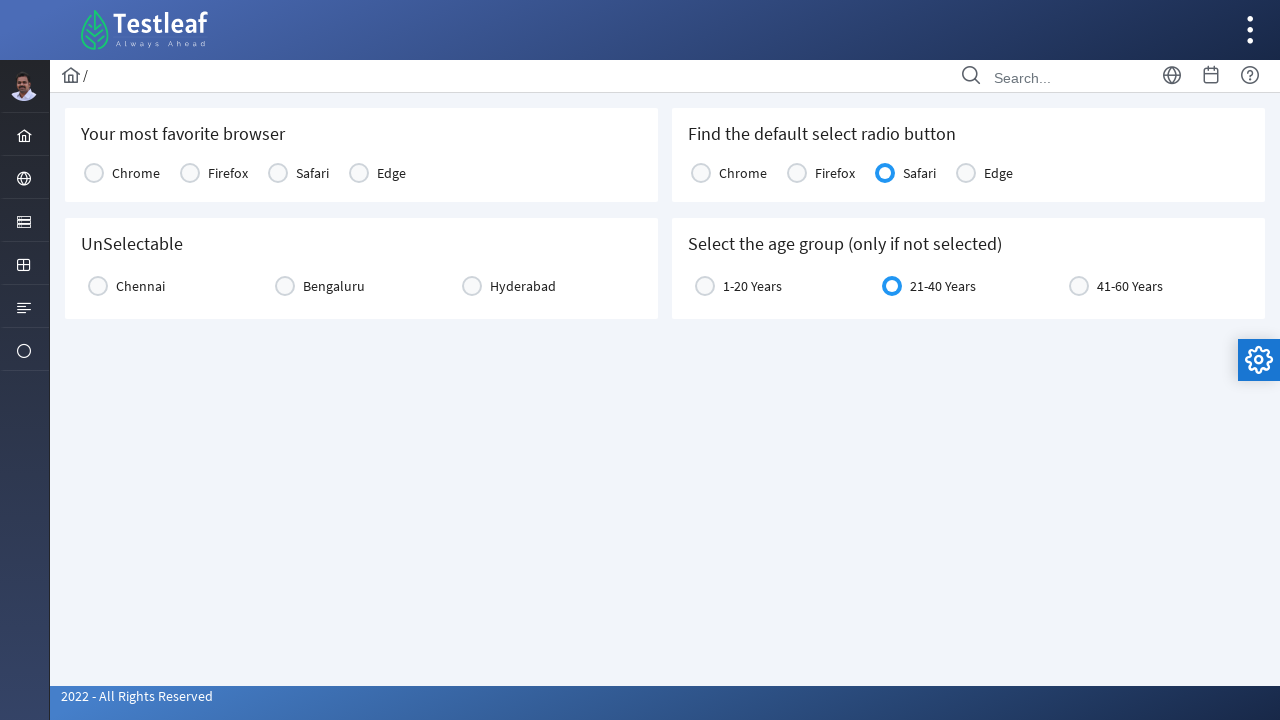

Age radio button was not selected, clicked to select it at (752, 286) on xpath=//label[@for='j_idt87:age:0']
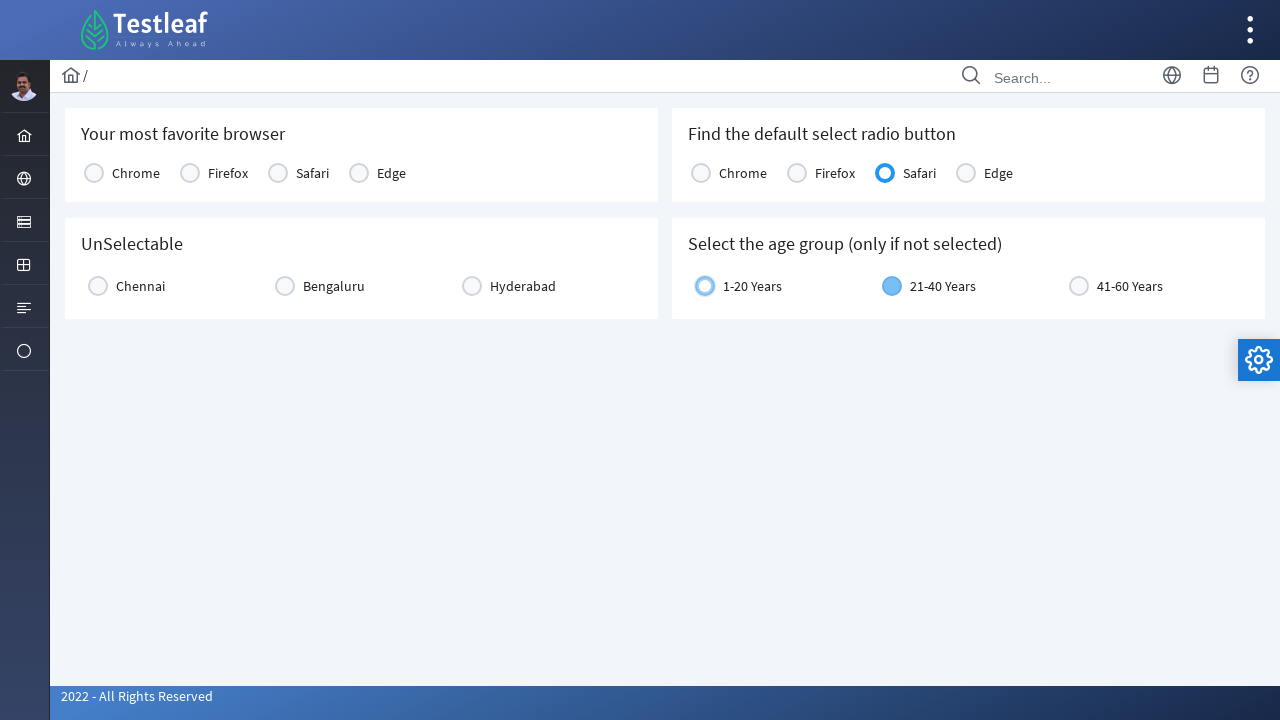

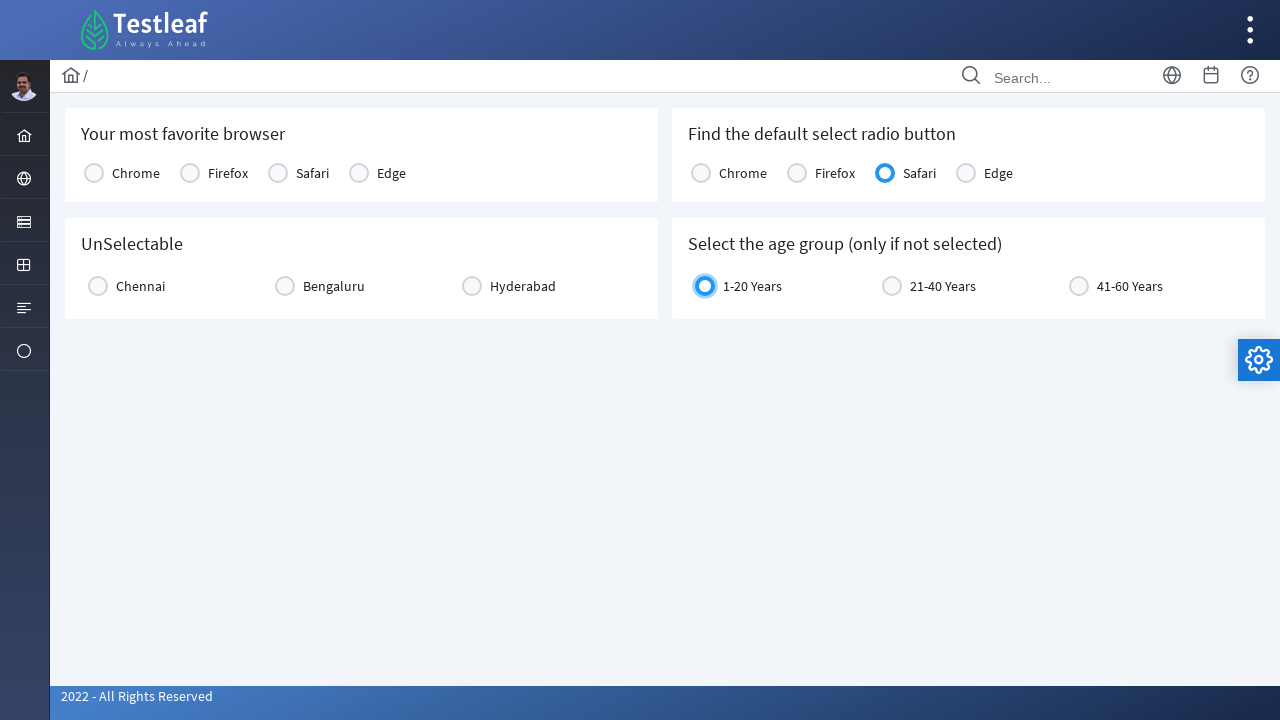